Tests page scrolling to elements, fills a calculated answer, clicks checkbox and radio button, then submits.

Starting URL: http://SunInJuly.github.io/execute_script.html

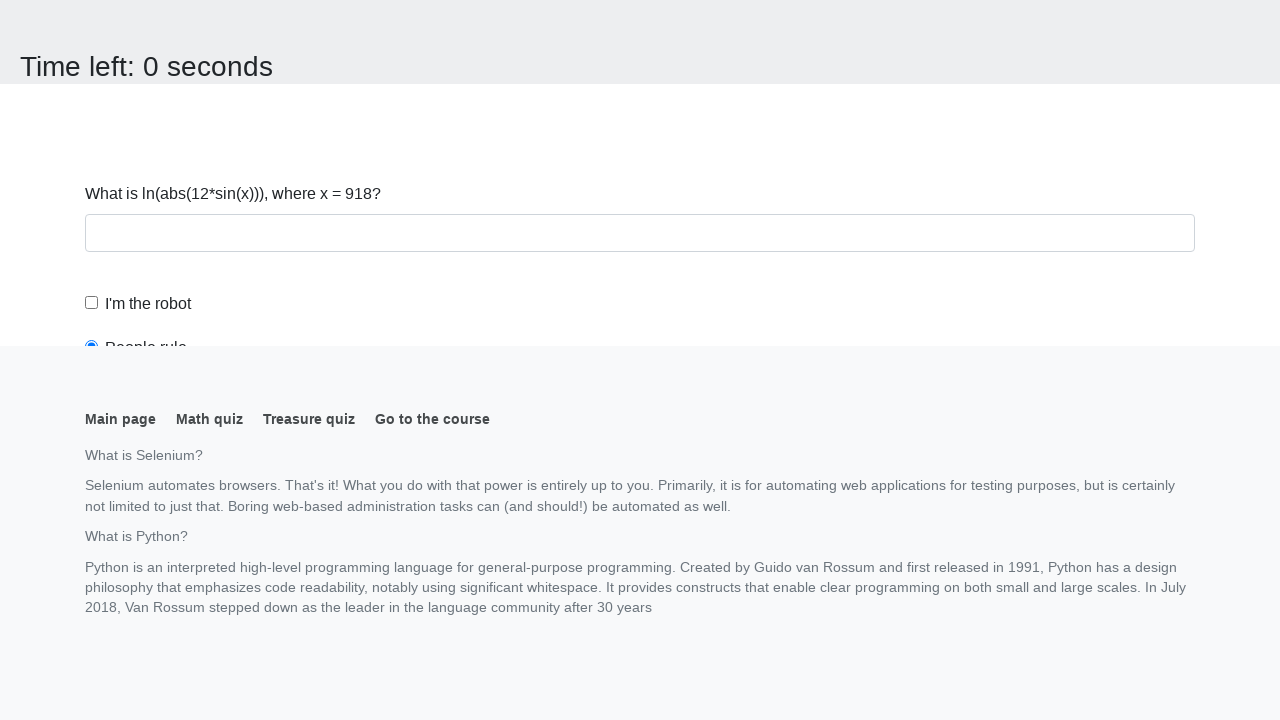

Navigated to test page
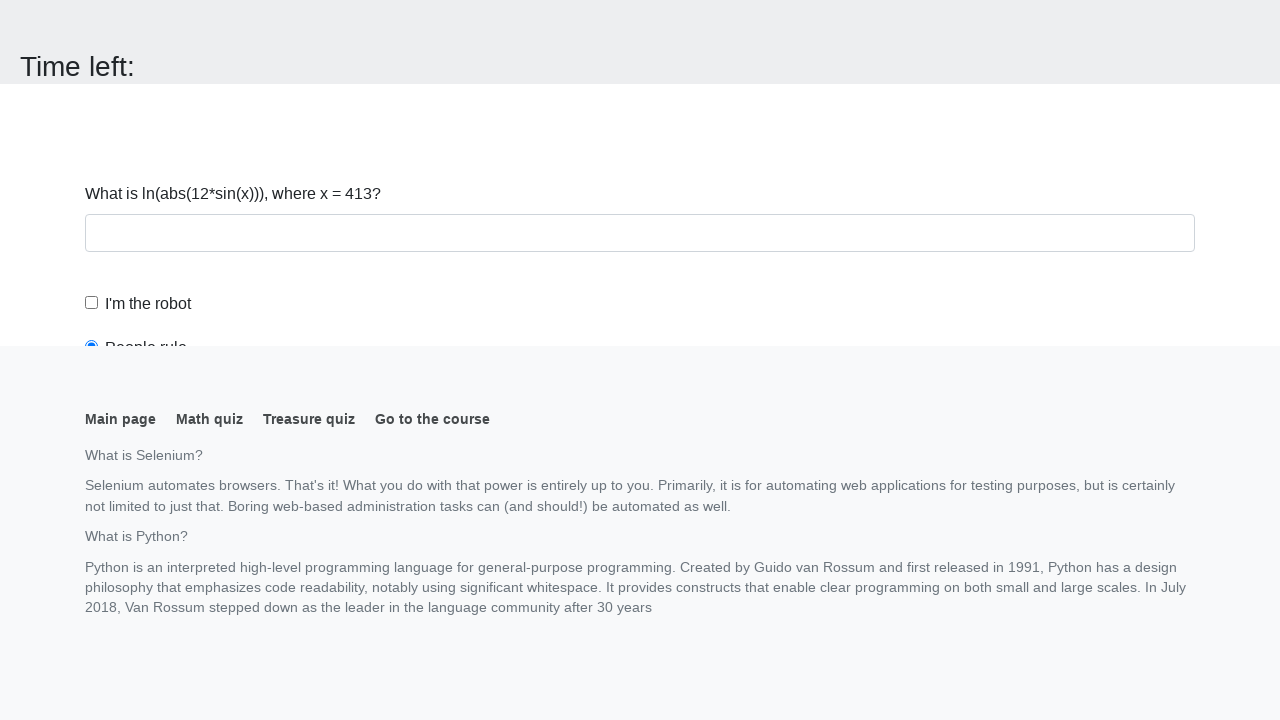

Retrieved x value from page
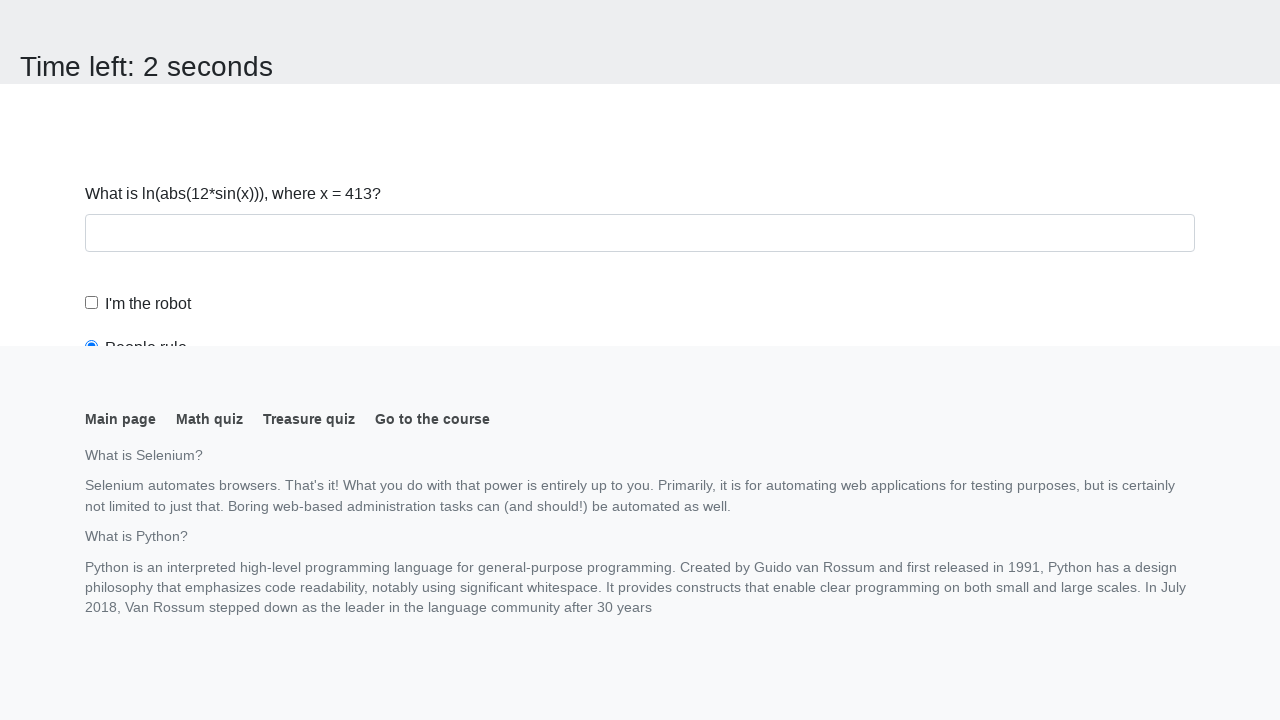

Calculated answer using mathematical formula
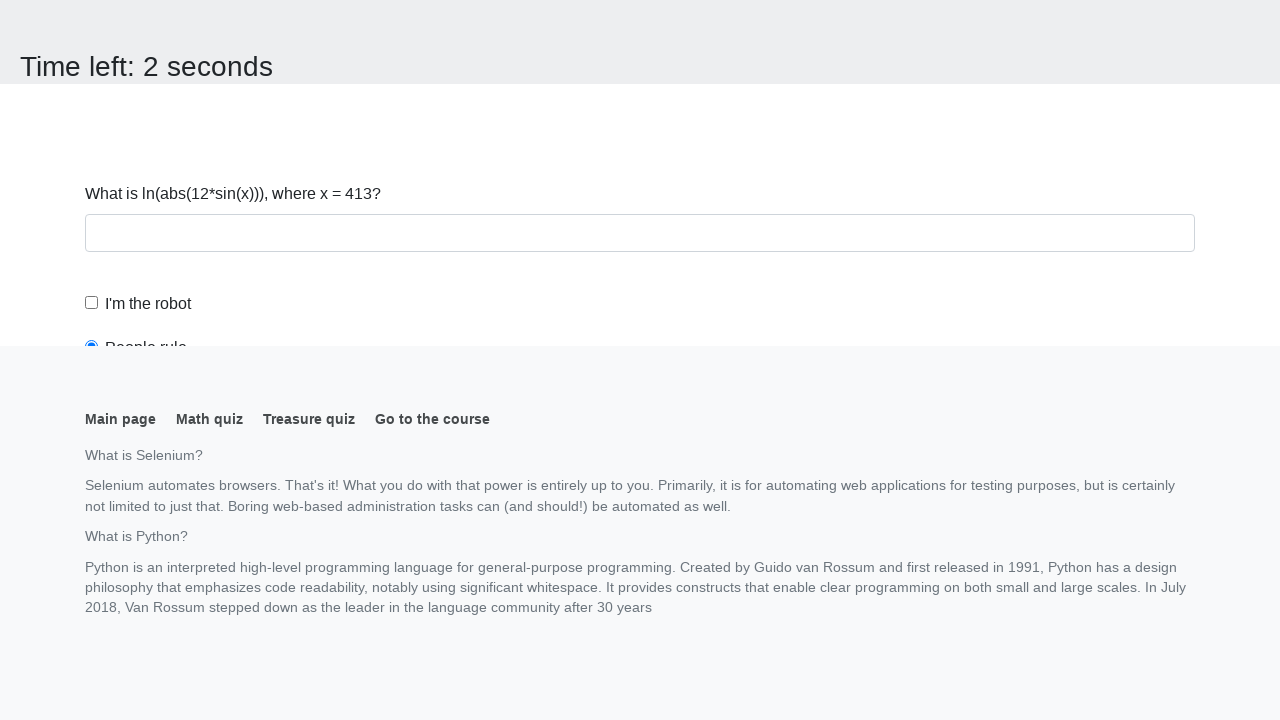

Filled answer input with calculated value on input.form-control
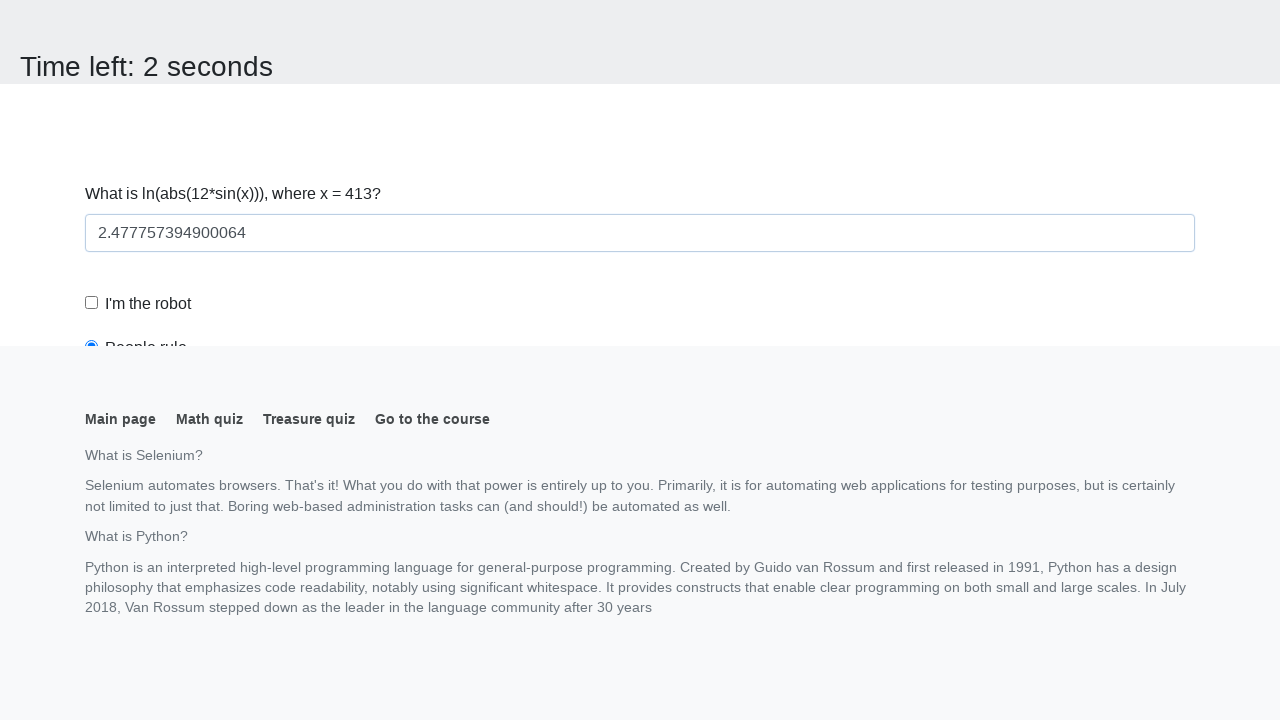

Clicked robot checkbox at (92, 303) on #robotCheckbox
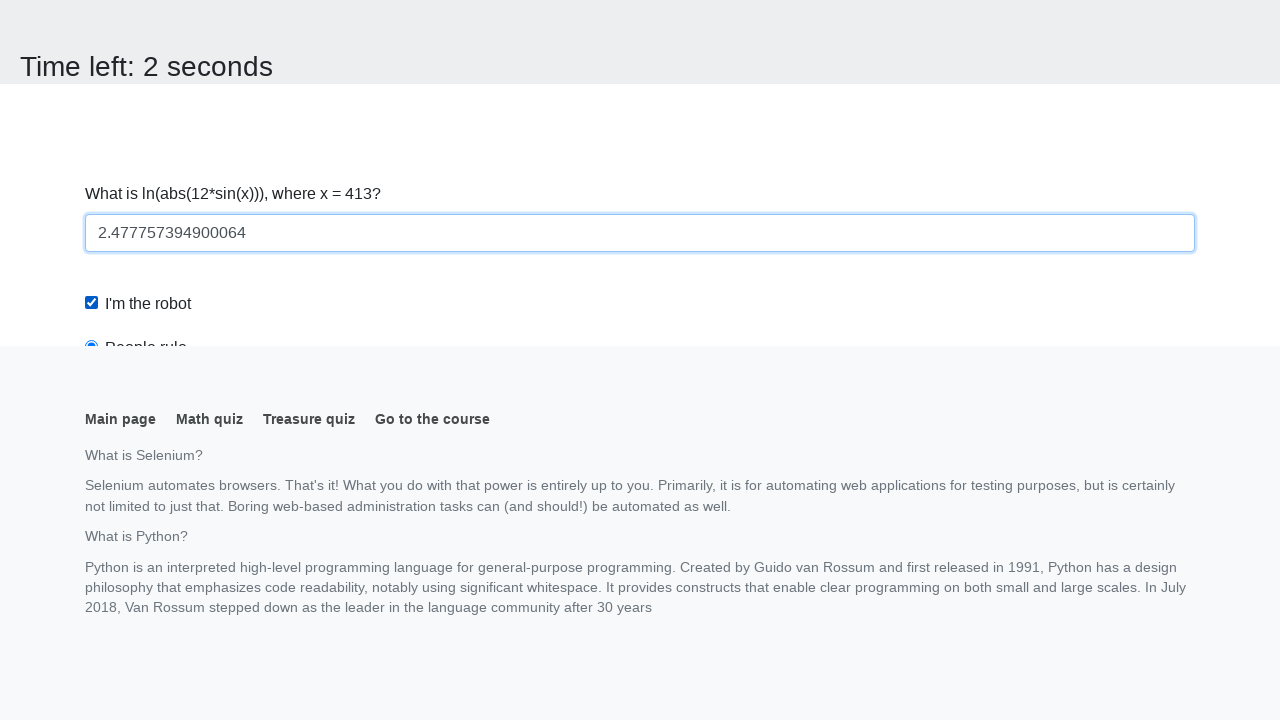

Clicked robots rule radio button at (92, 7) on #robotsRule
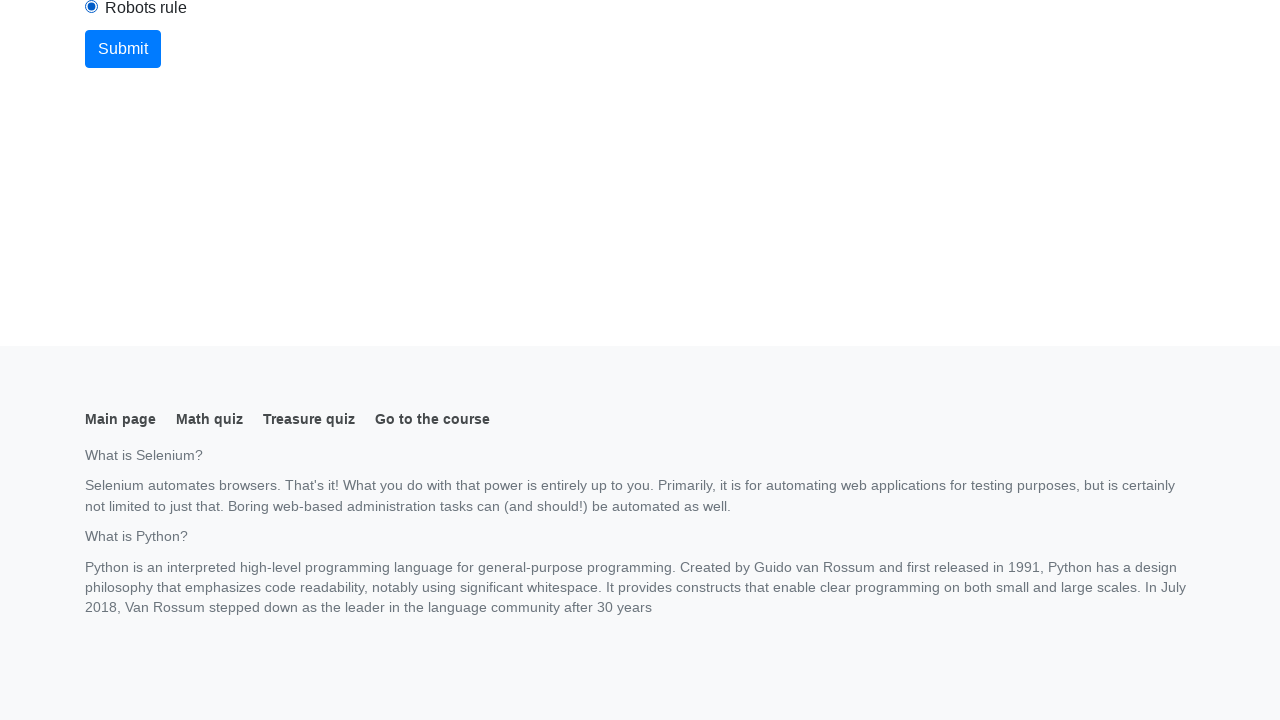

Clicked submit button at (123, 49) on button
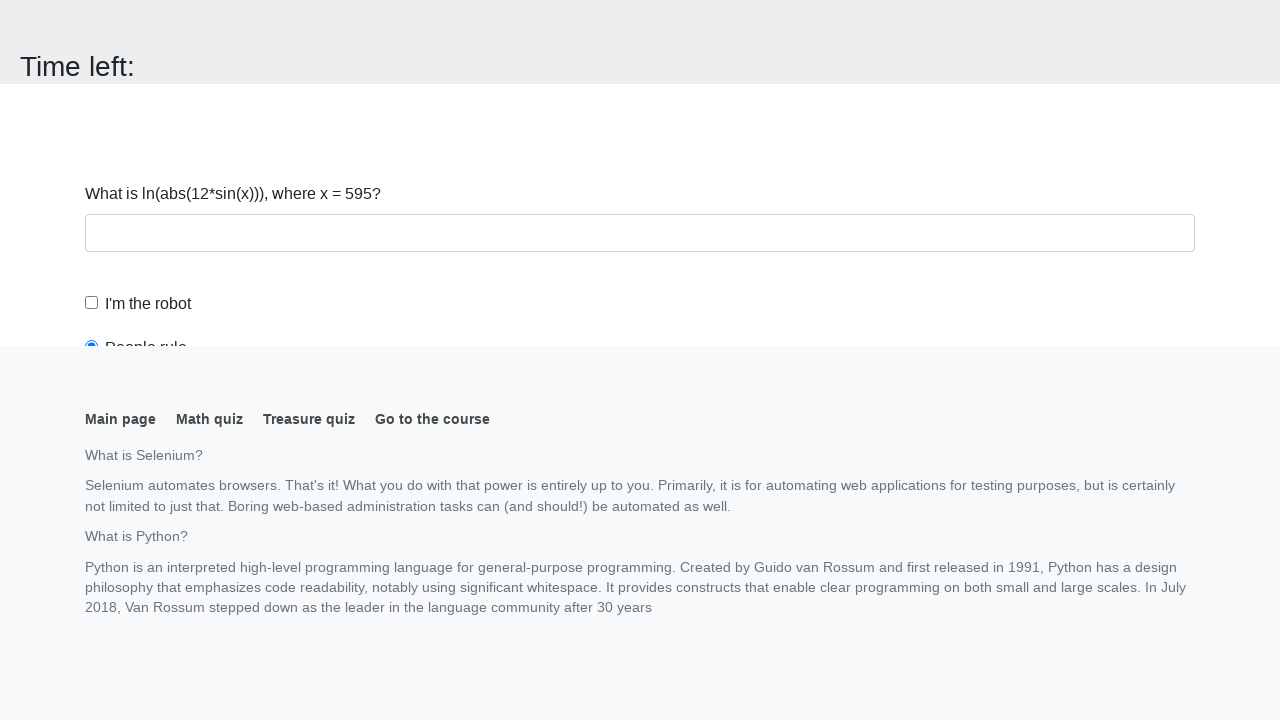

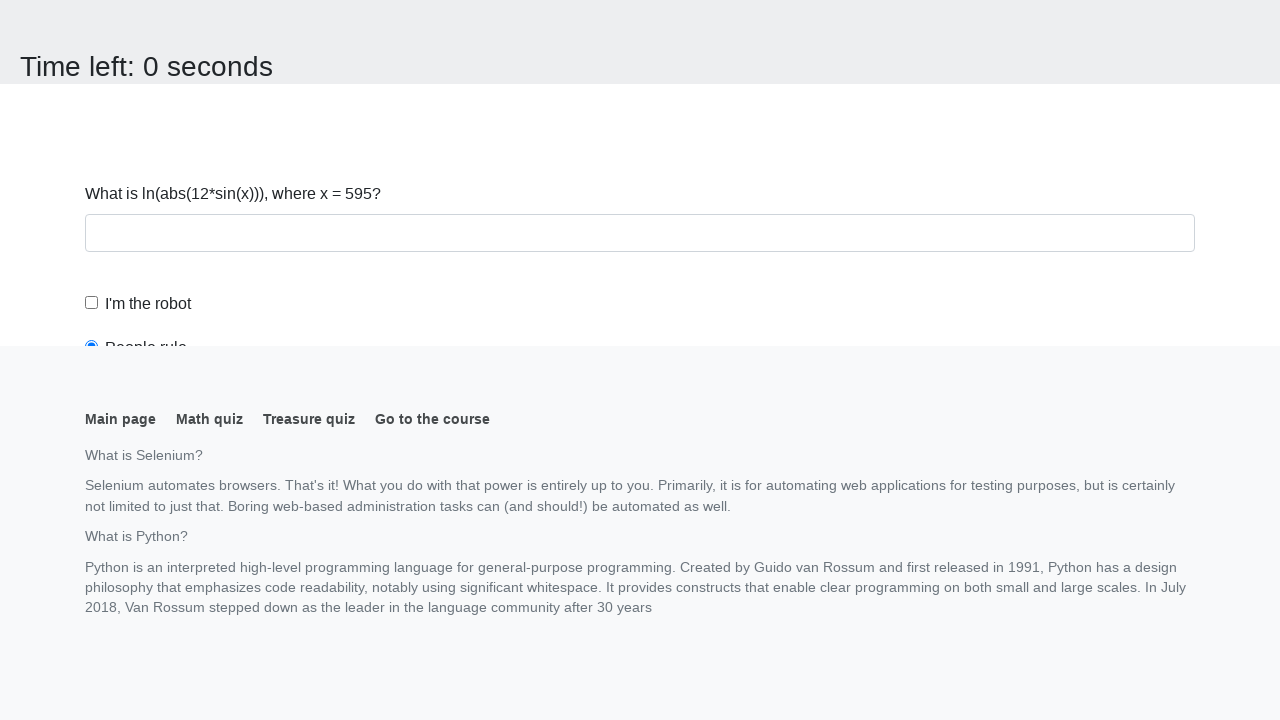